Tests that a page loader completes and the main content becomes visible, then verifies that a "My Dreams" button is displayed on the page.

Starting URL: https://arjitnigam.github.io/myDreams/

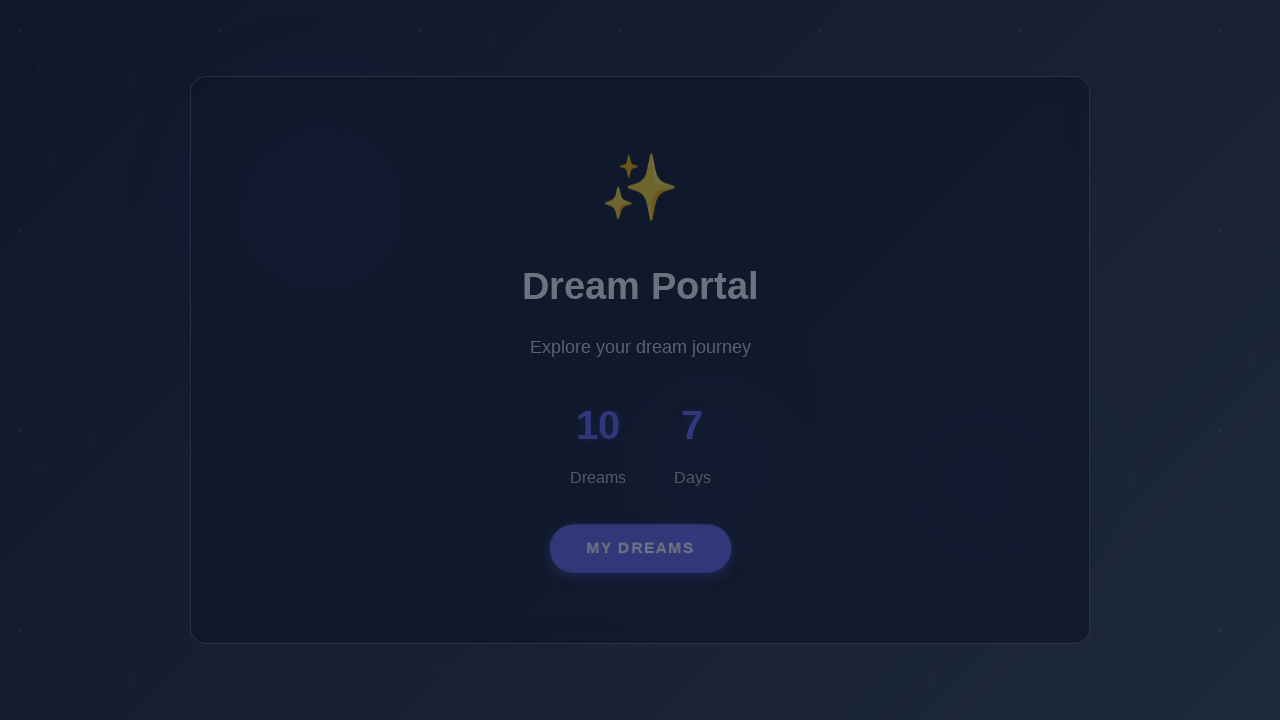

Main content became visible after page loader completed
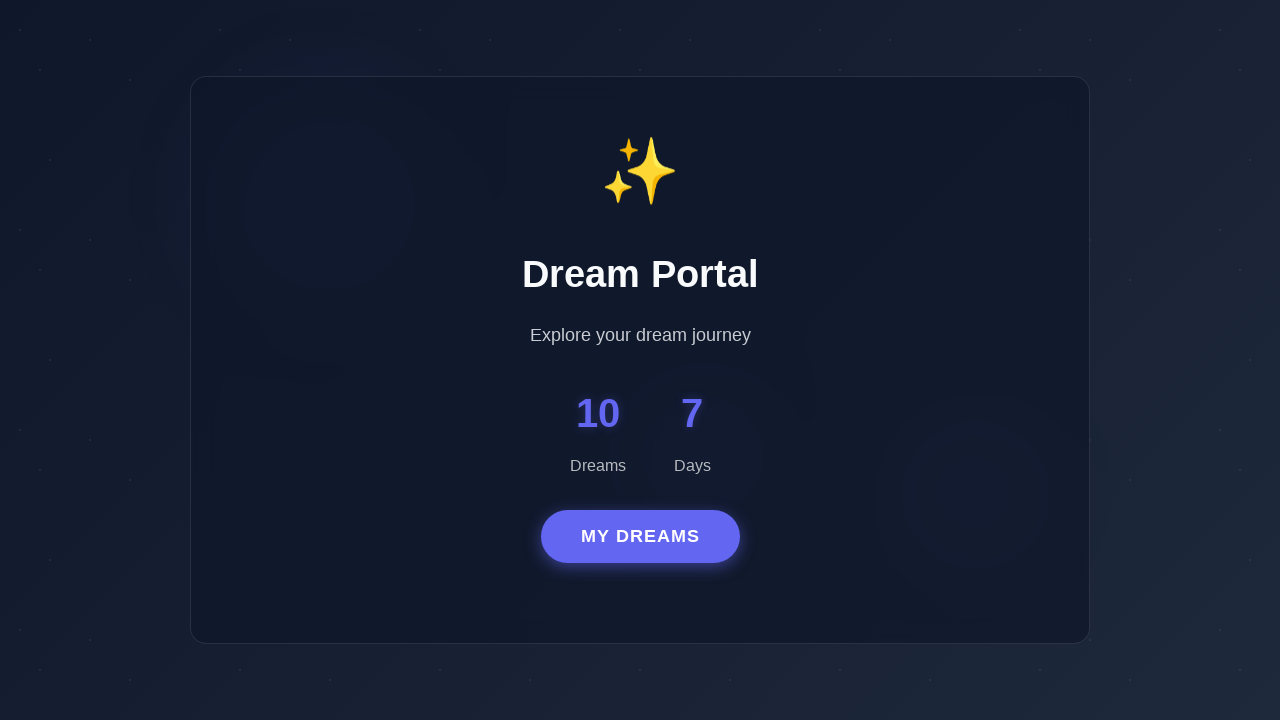

'My Dreams' button became visible on the page
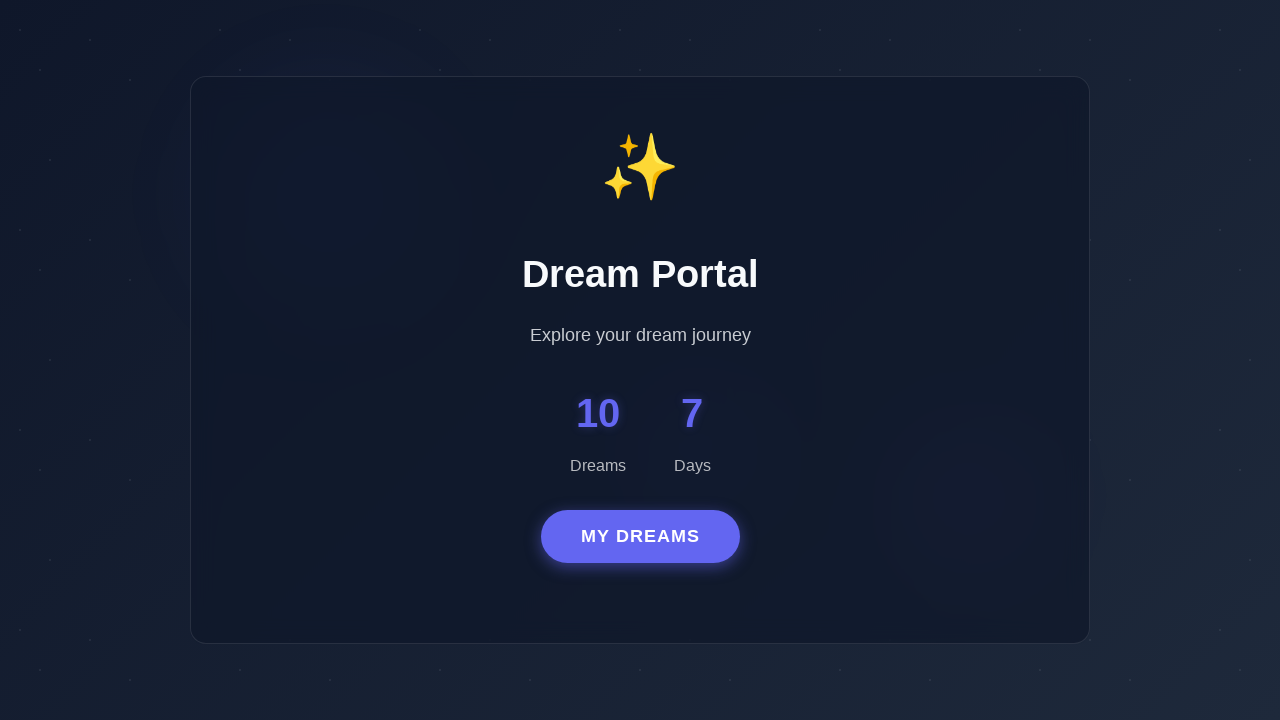

Verified that 'My Dreams' button is displayed
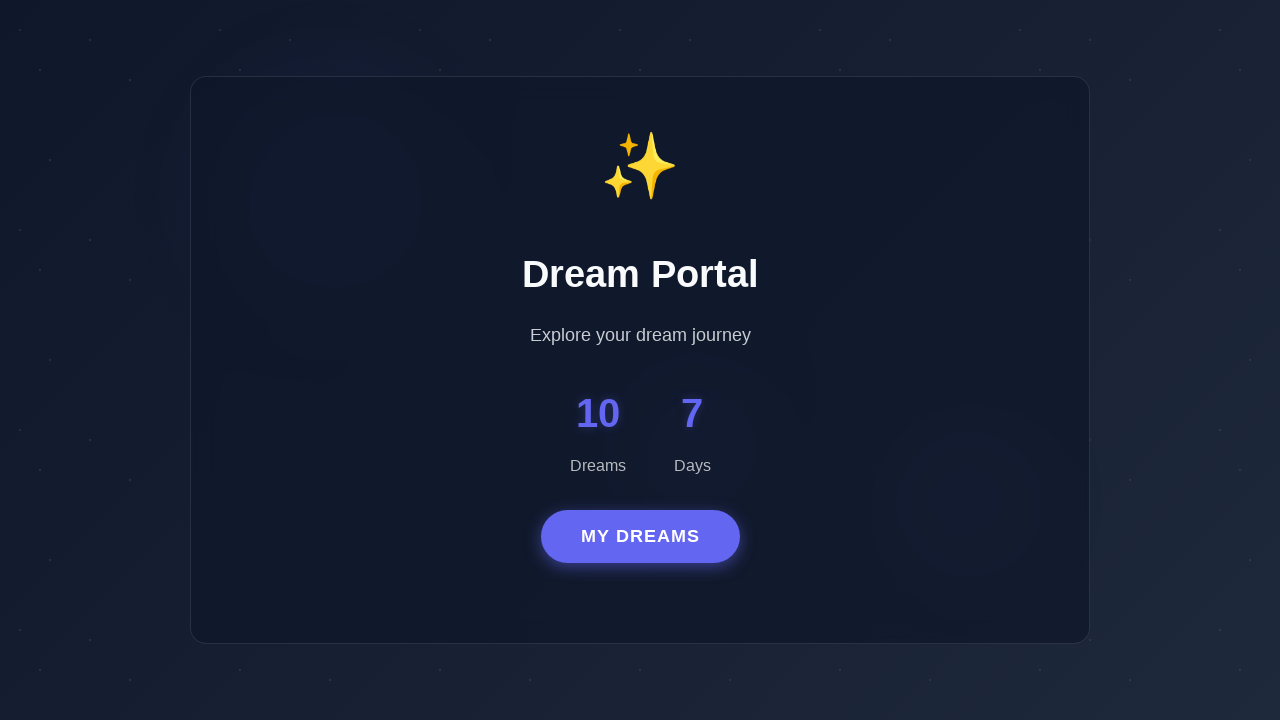

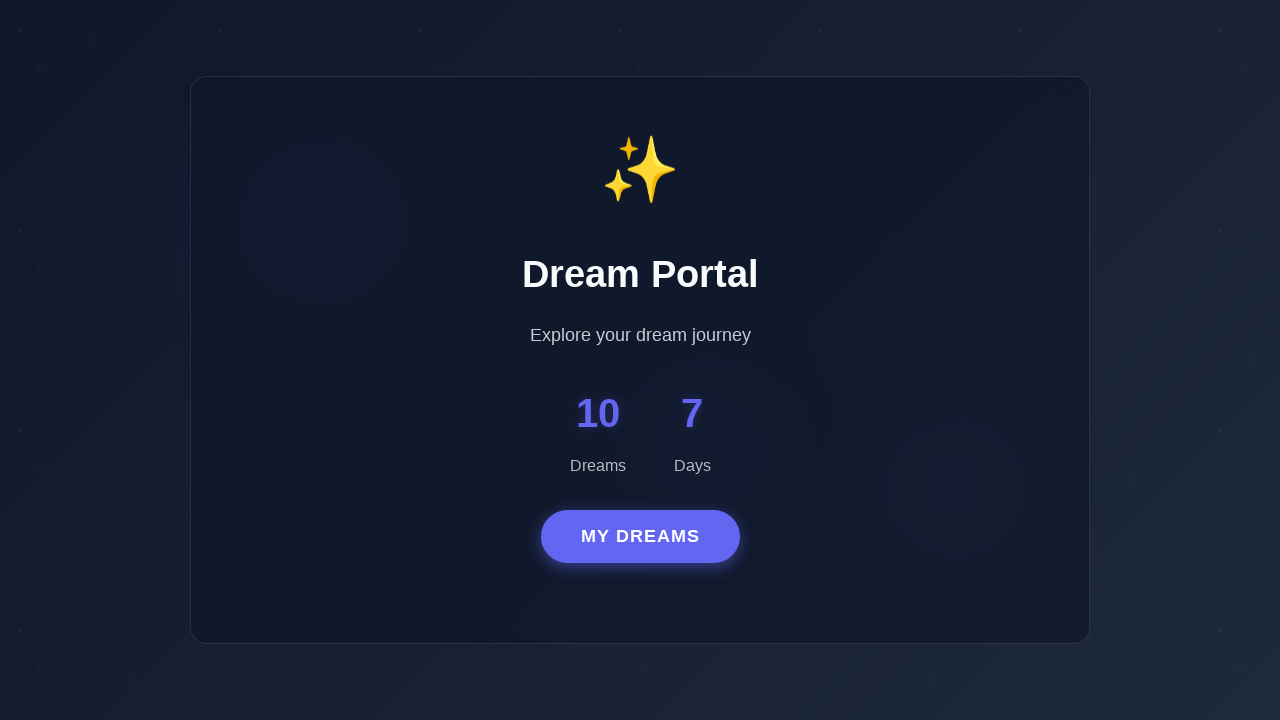